Tests iframe handling by switching to a named iframe and filling a text input field within it with text

Starting URL: http://demo.automationtesting.in/Frames.html

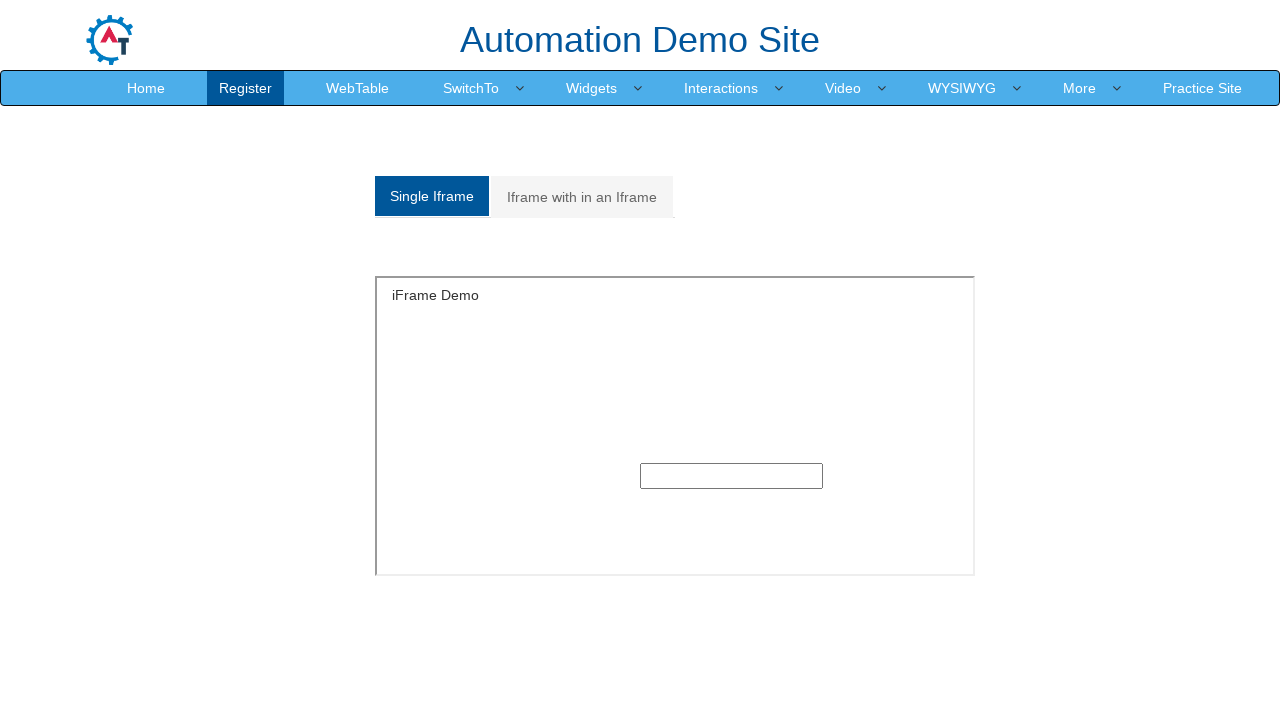

Located iframe with name 'SingleFrame'
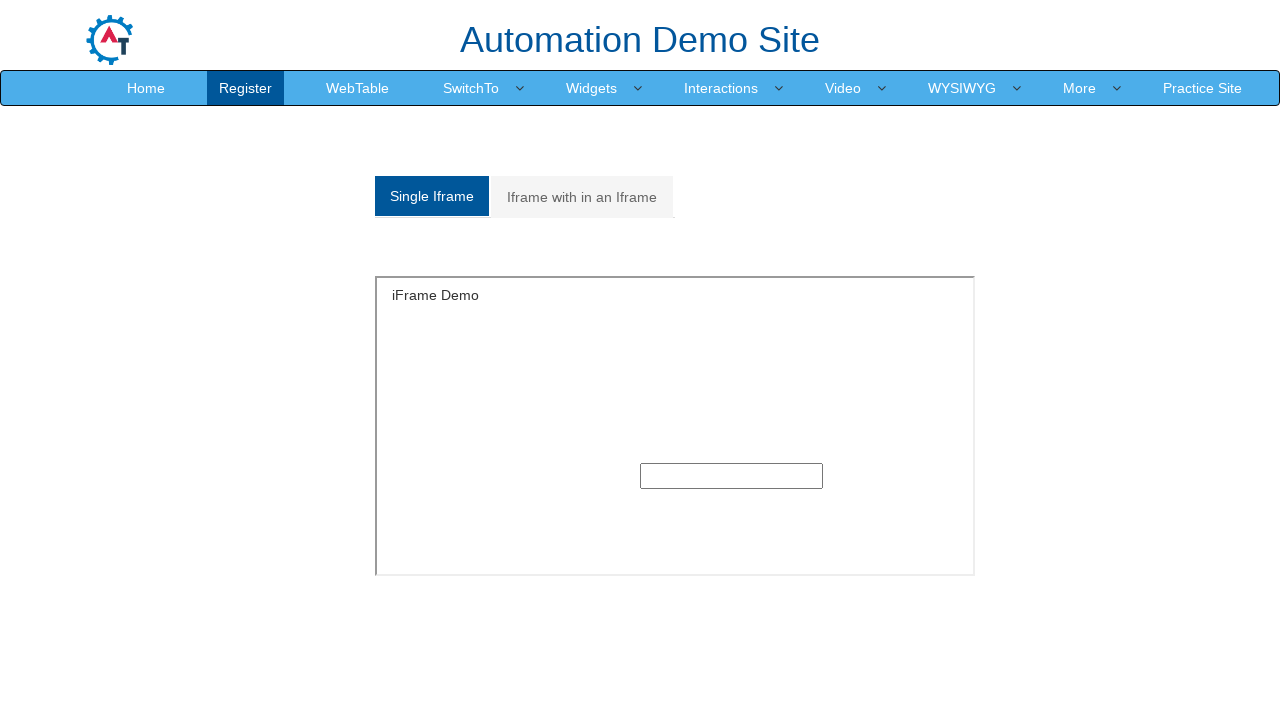

Filled text input field inside iframe with 'Velocity' on iframe[name='SingleFrame'] >> internal:control=enter-frame >> input[type='text']
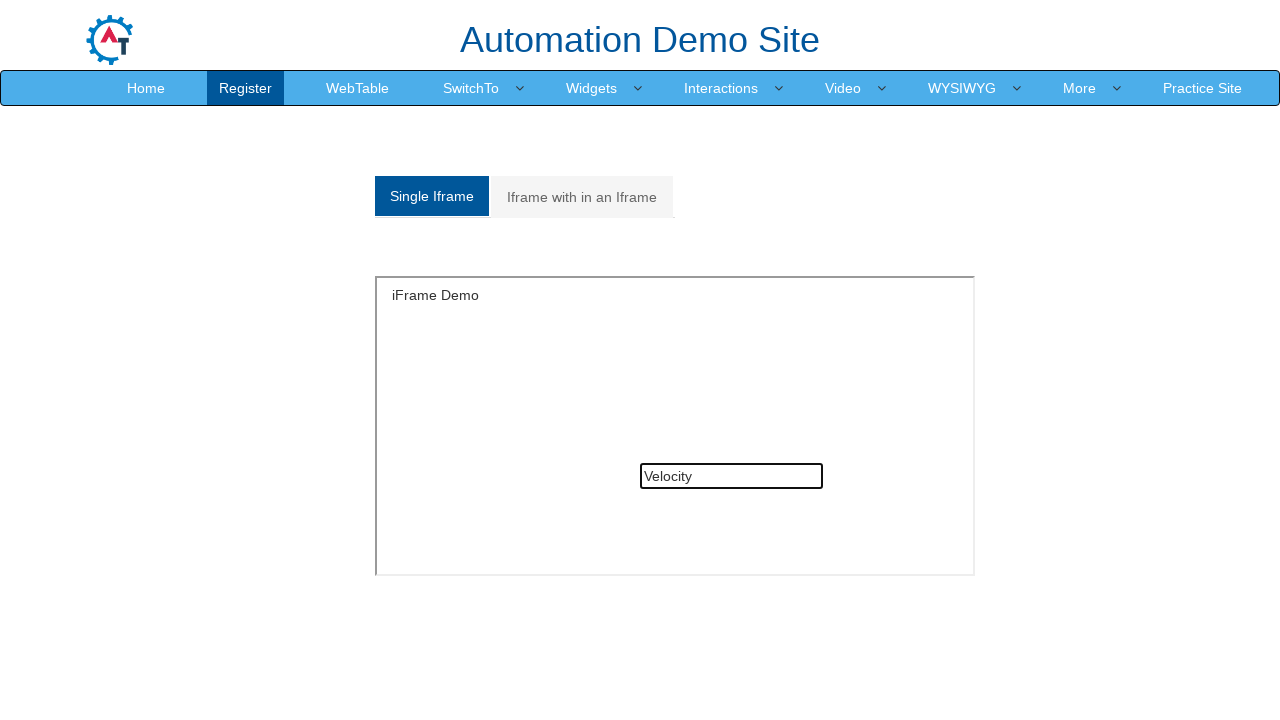

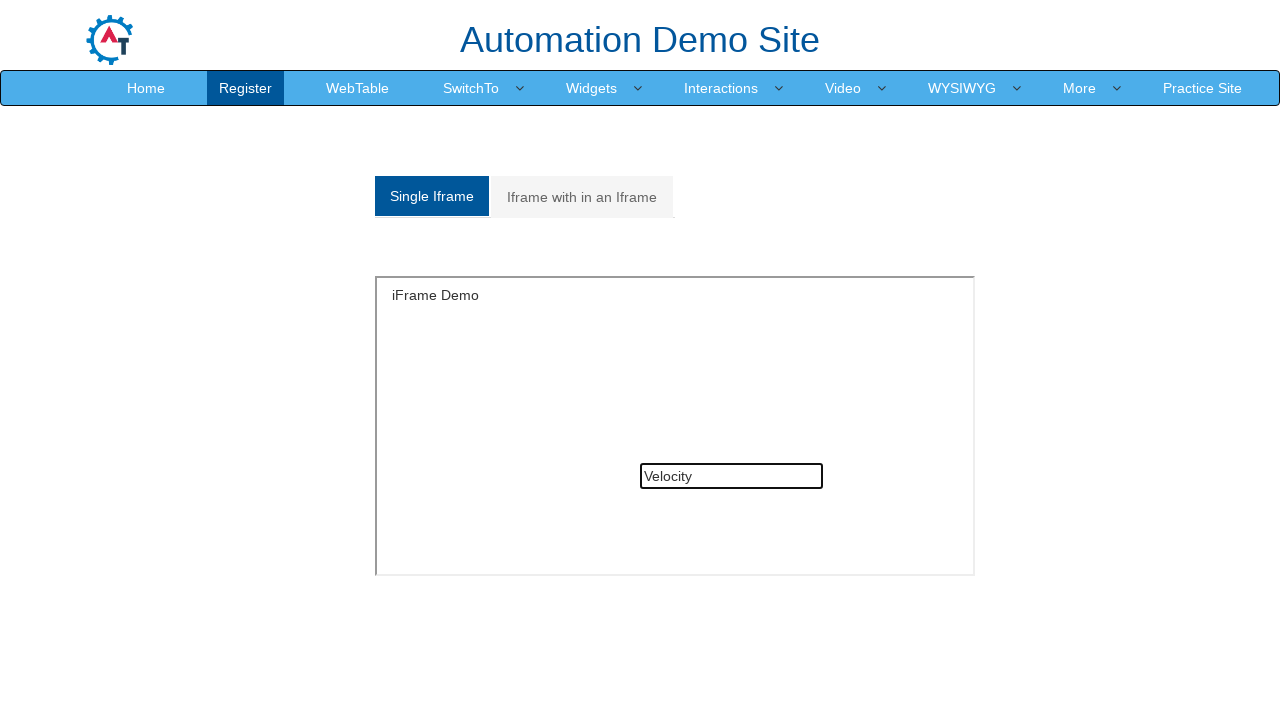